Tests a slow calculator application by setting a calculation delay, entering two numbers, performing an addition operation, and verifying the result appears after the delay.

Starting URL: https://bonigarcia.dev/selenium-webdriver-java/slow-calculator.html

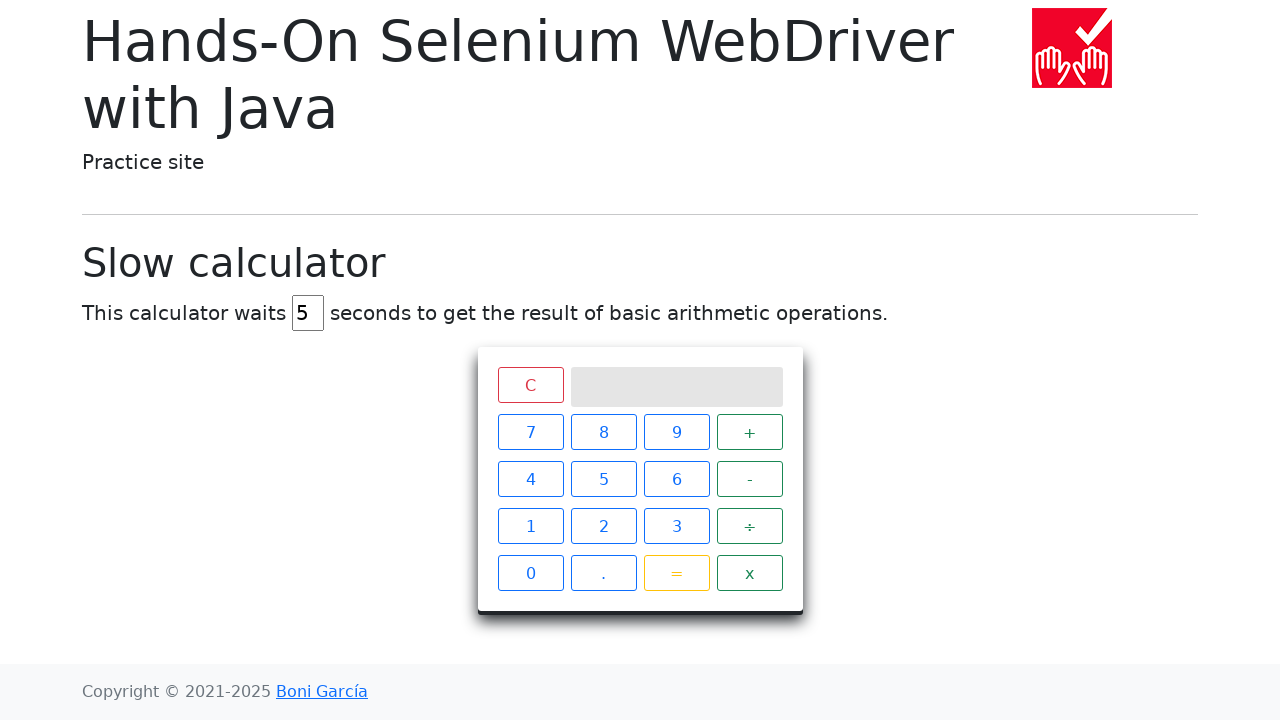

Cleared the delay input field on #delay
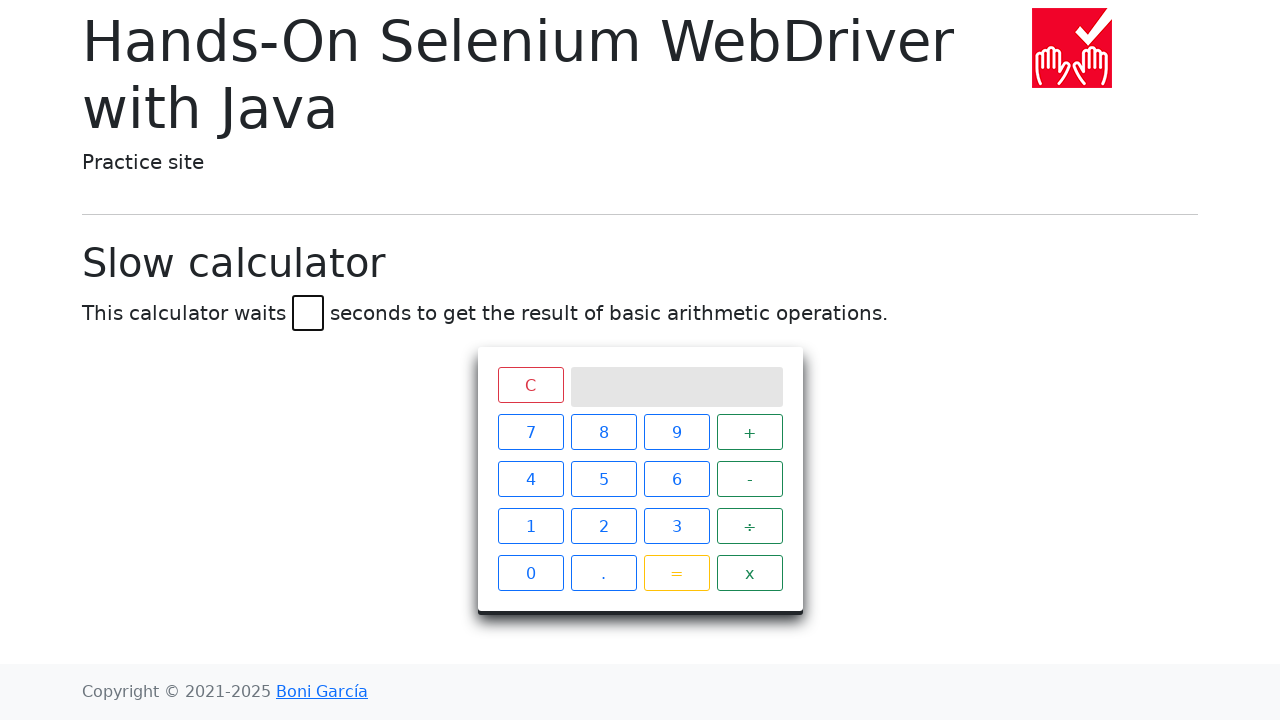

Set calculation delay to 2 seconds on #delay
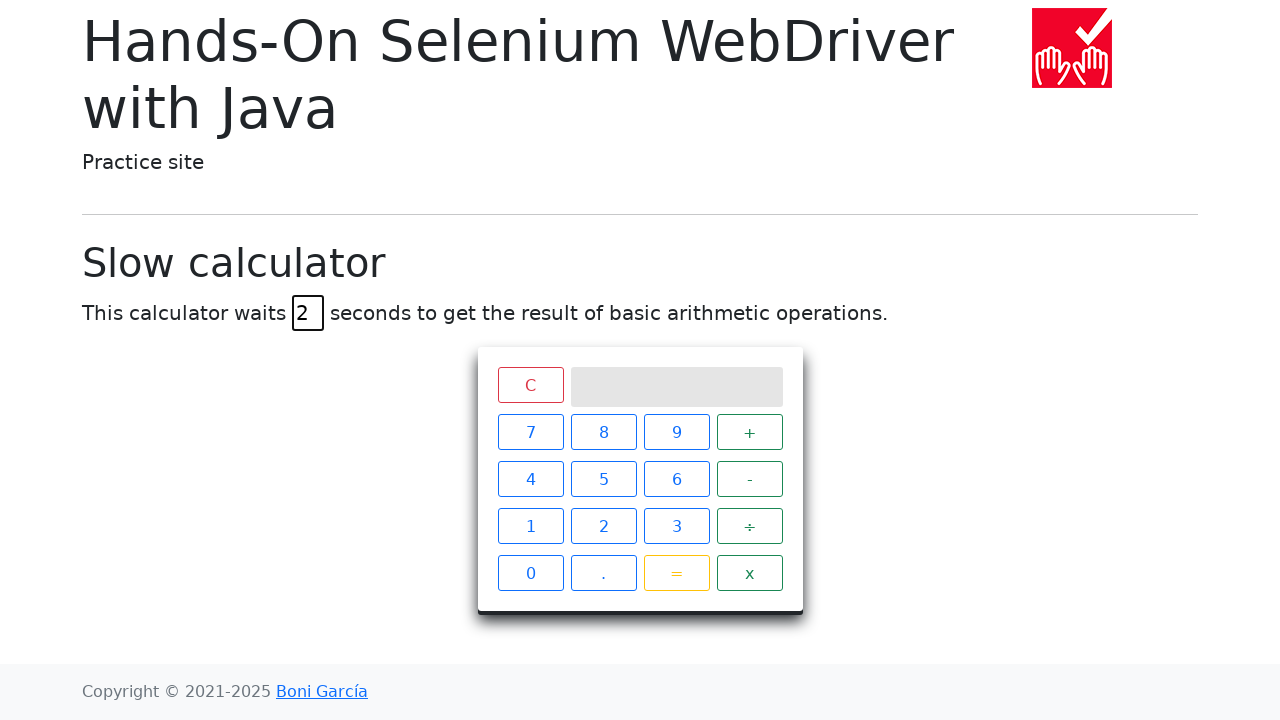

Clicked the number 7 at (530, 432) on xpath=//span[text()='7']
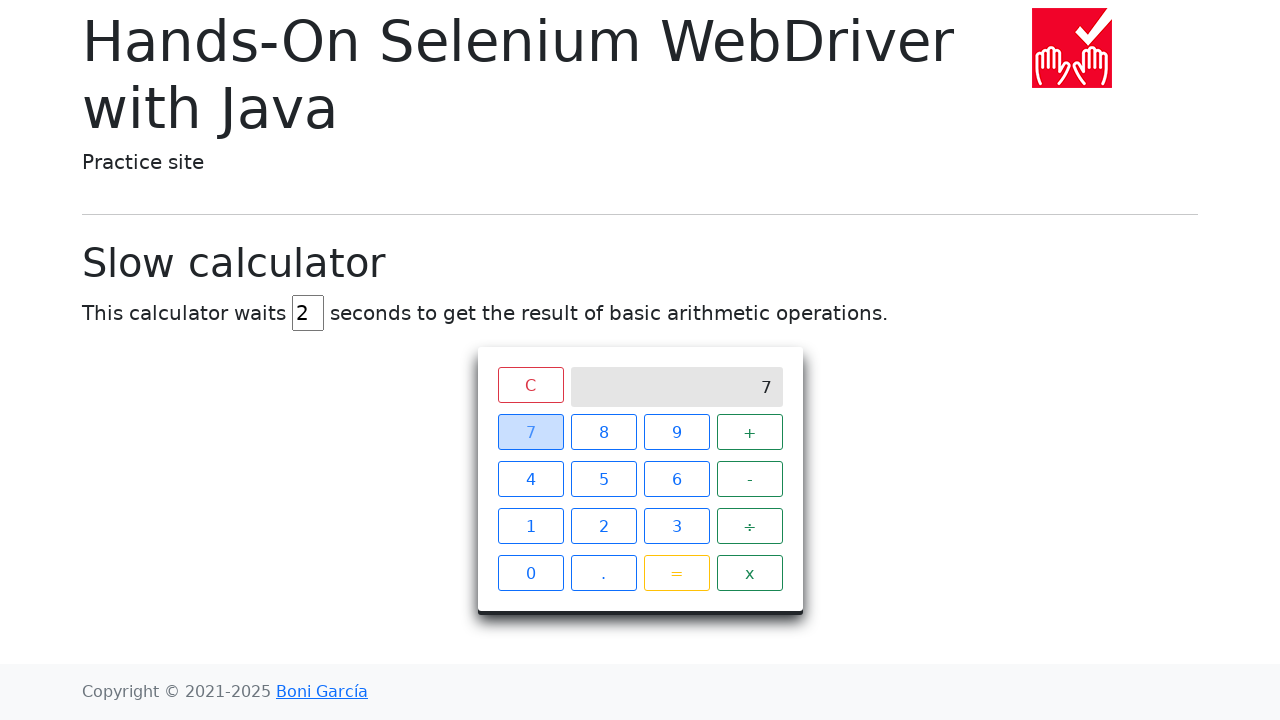

Clicked the plus operator at (750, 432) on xpath=//span[text()='+']
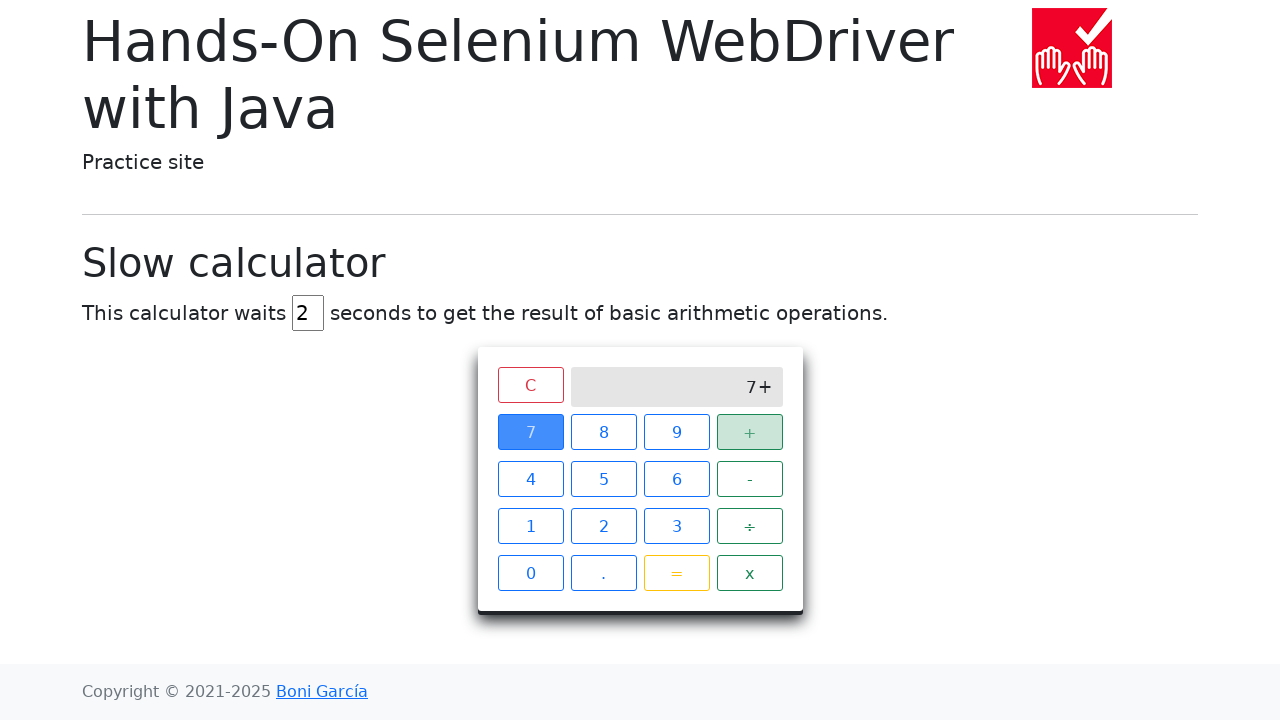

Clicked the number 8 at (604, 432) on xpath=//span[text()='8']
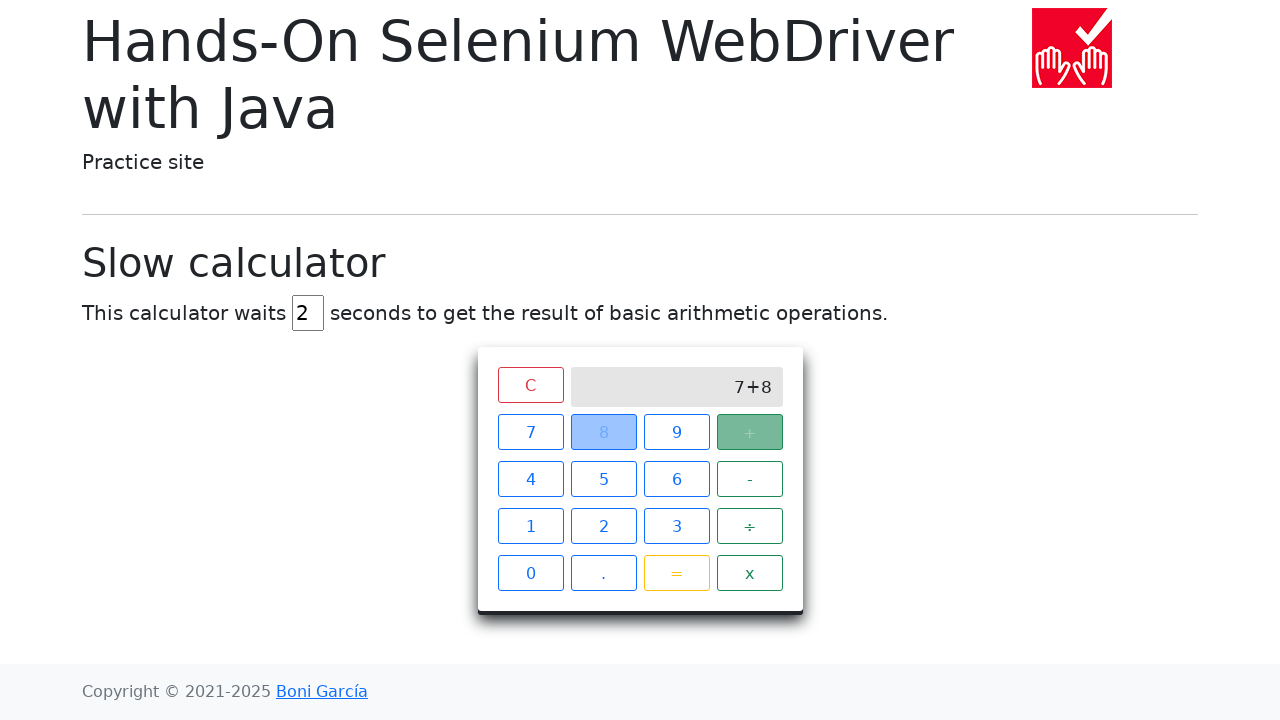

Clicked the equals button to perform addition at (676, 573) on xpath=//span[text()='=']
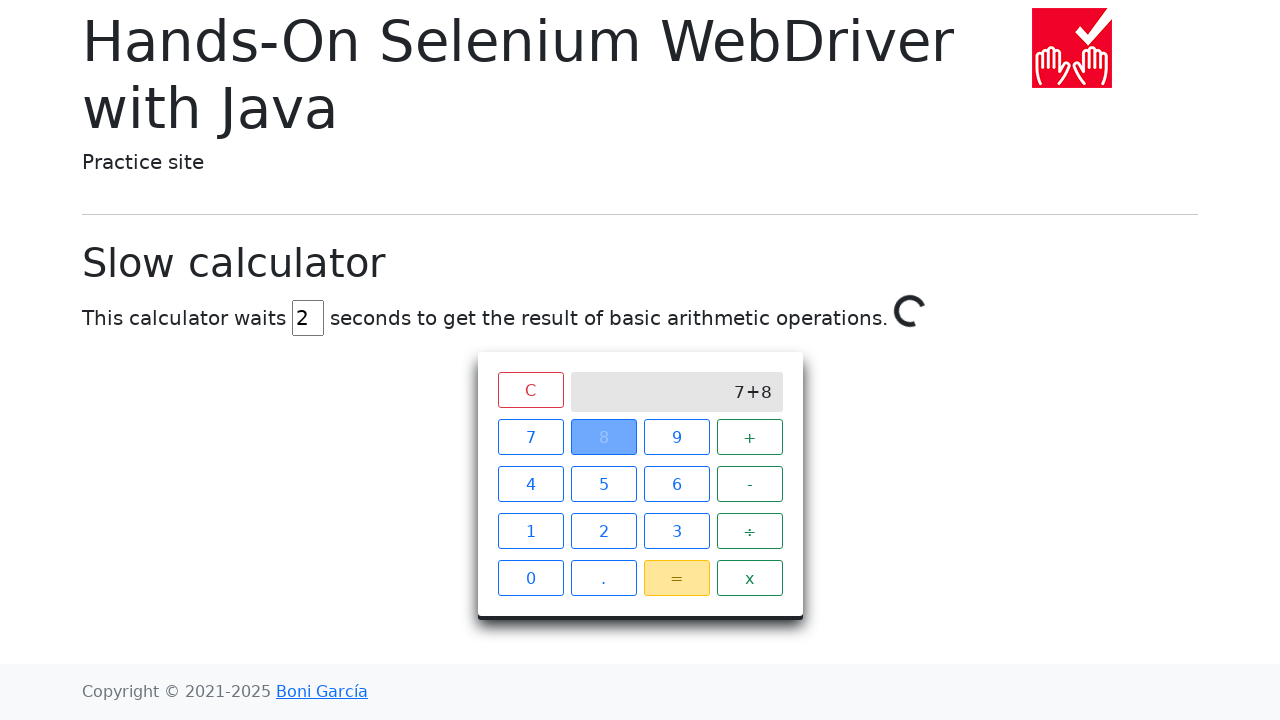

Verified result '15' appeared after calculation delay
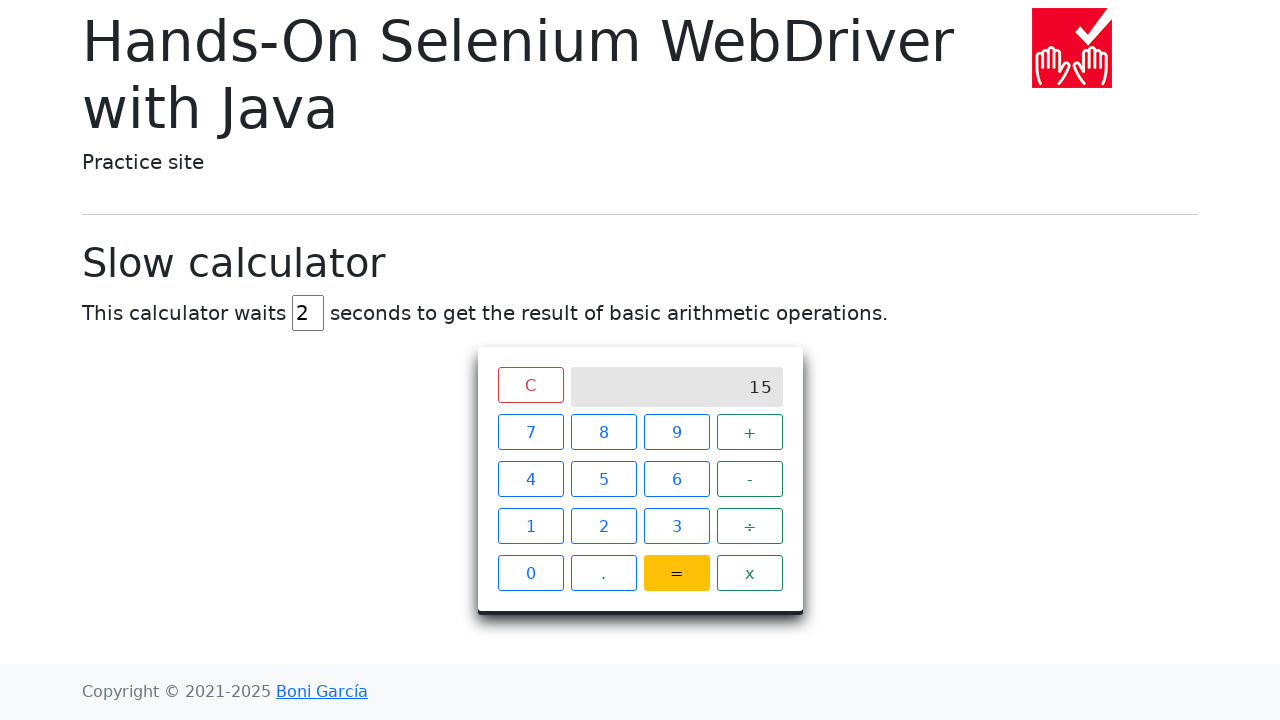

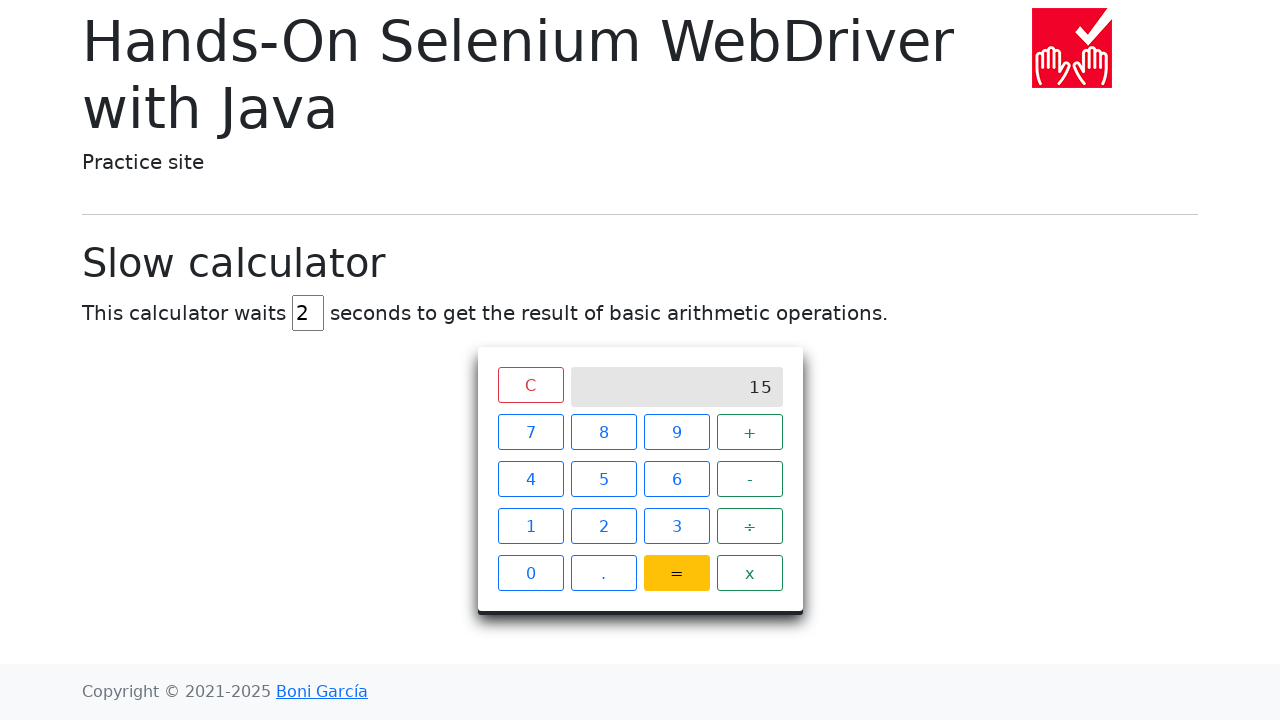